Tests clicking a checkbox element located to the left of a label

Starting URL: https://rahulshettyacademy.com/angularpractice/

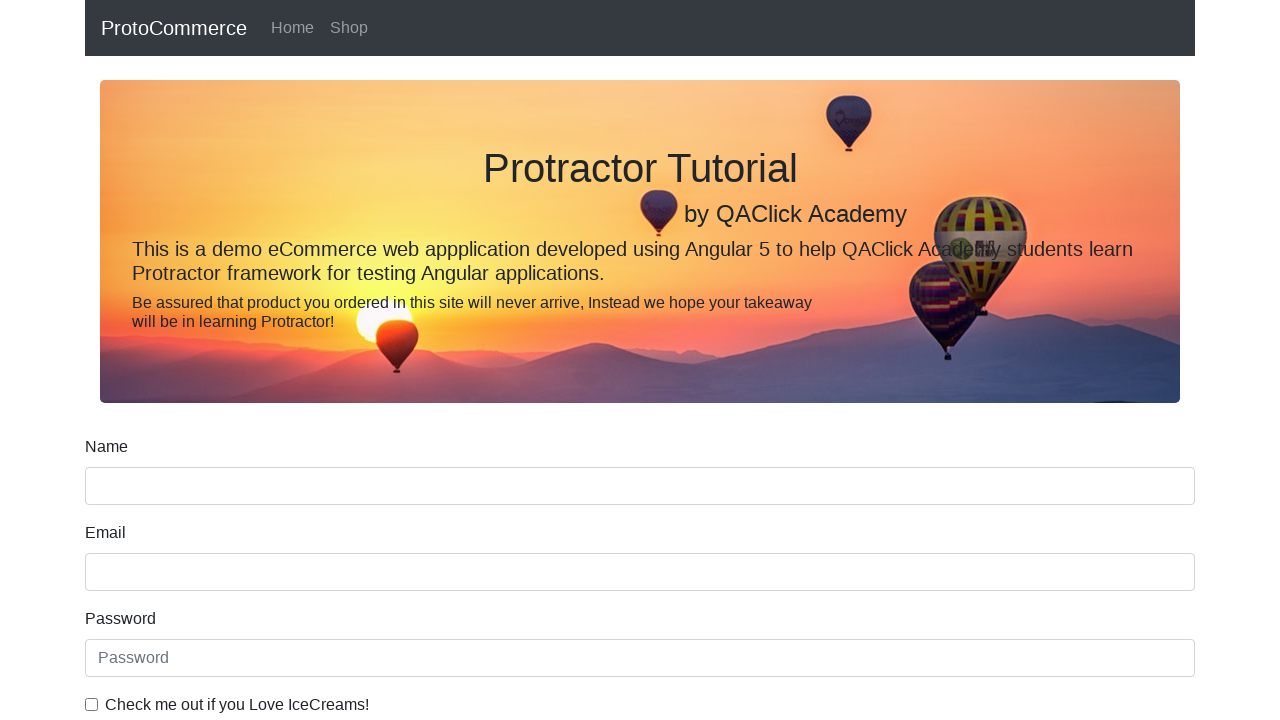

Waited for checkbox element with id 'exampleCheck1' to be visible
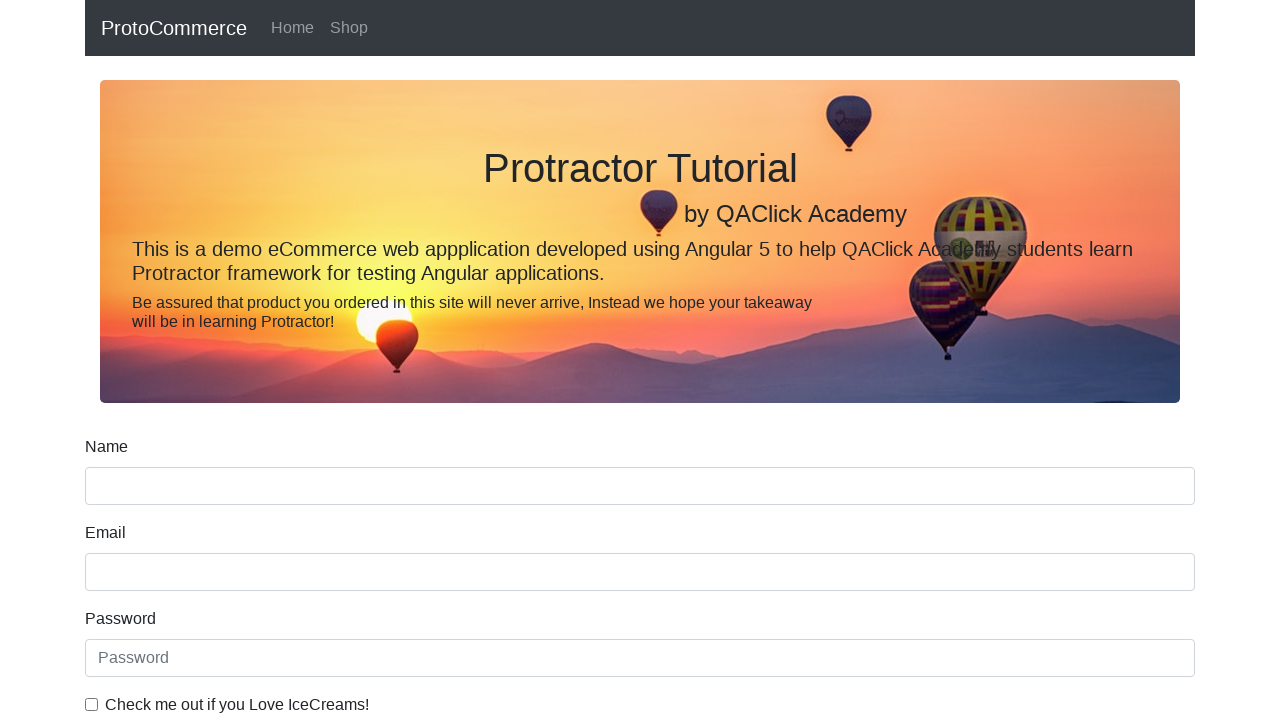

Clicked the checkbox element located to the left of the label at (92, 704) on #exampleCheck1
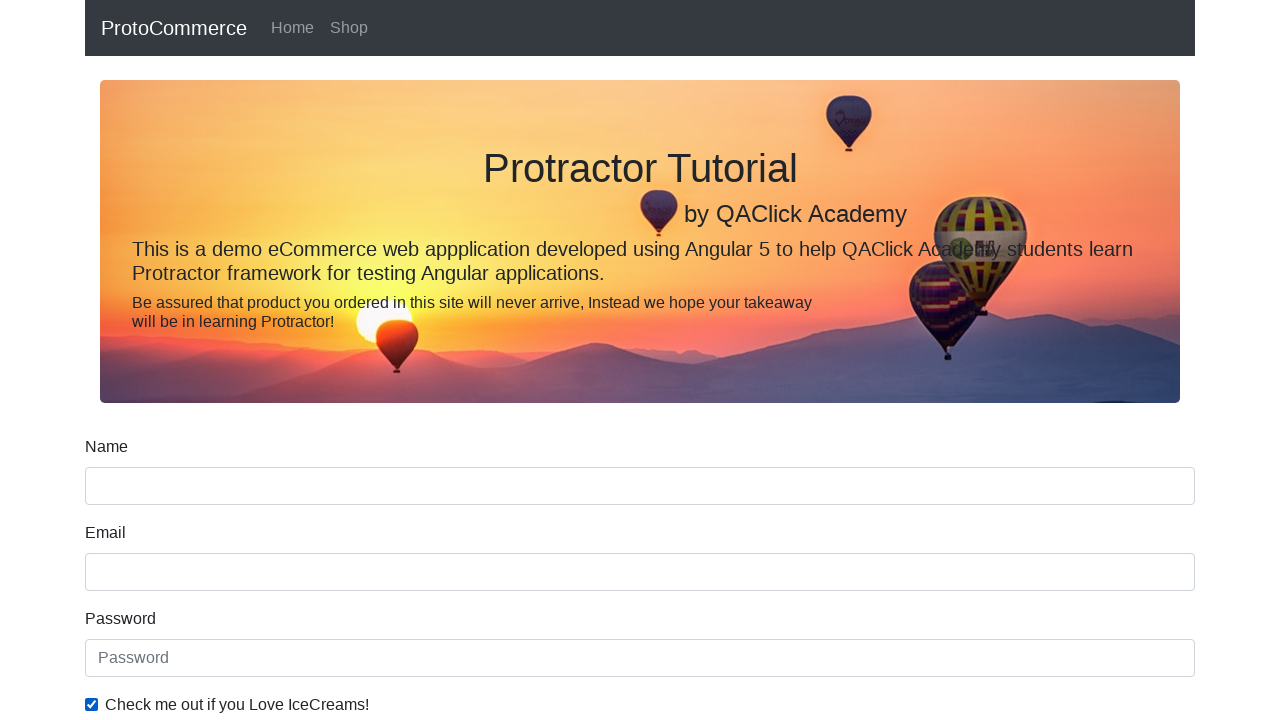

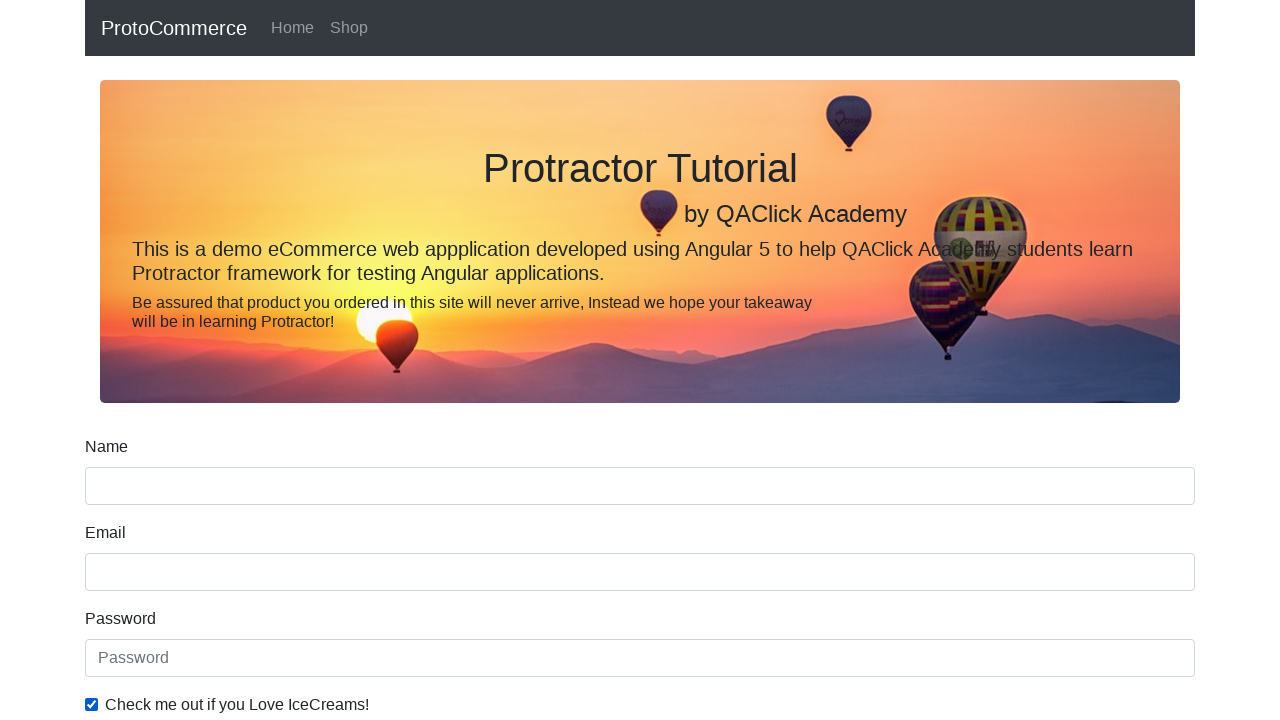